Tests iframe navigation by scrolling down to an iframe, switching context into it, and clicking a Register link inside the iframe

Starting URL: https://rahulshettyacademy.com/AutomationPractice/

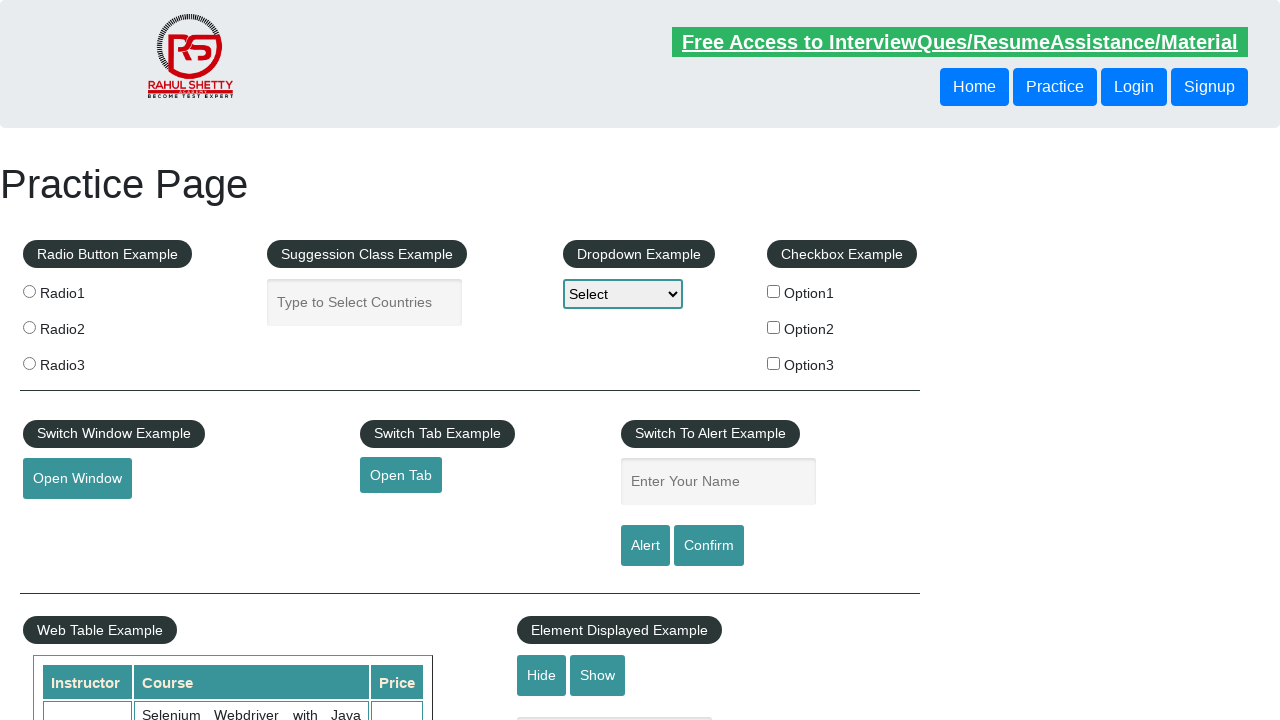

Scrolled down using PageDown key (1st scroll)
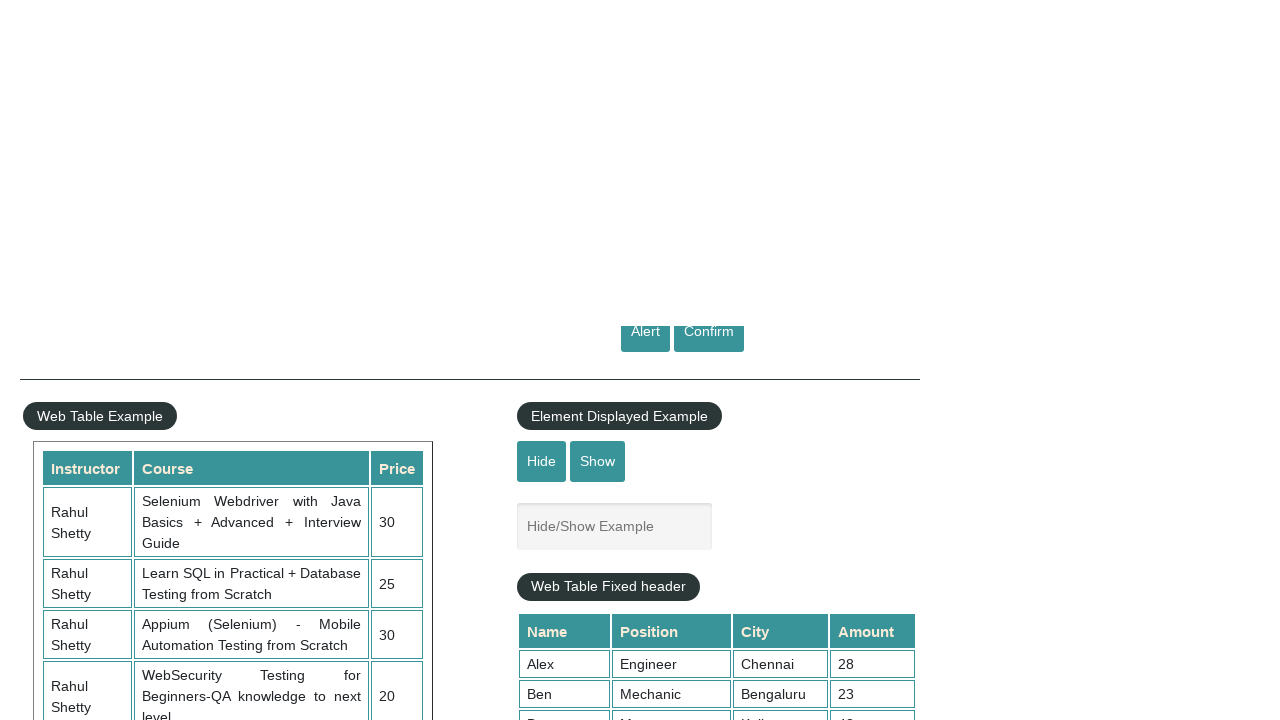

Scrolled down using PageDown key (2nd scroll)
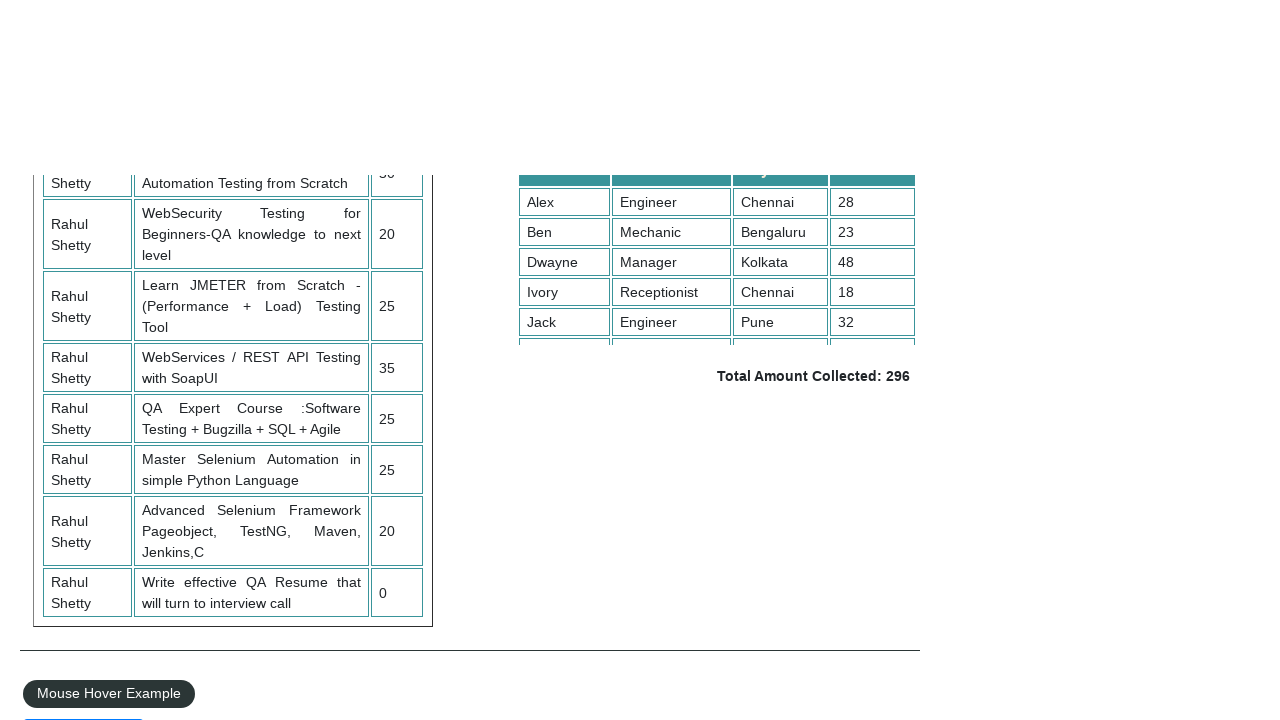

Scrolled down using PageDown key (3rd scroll)
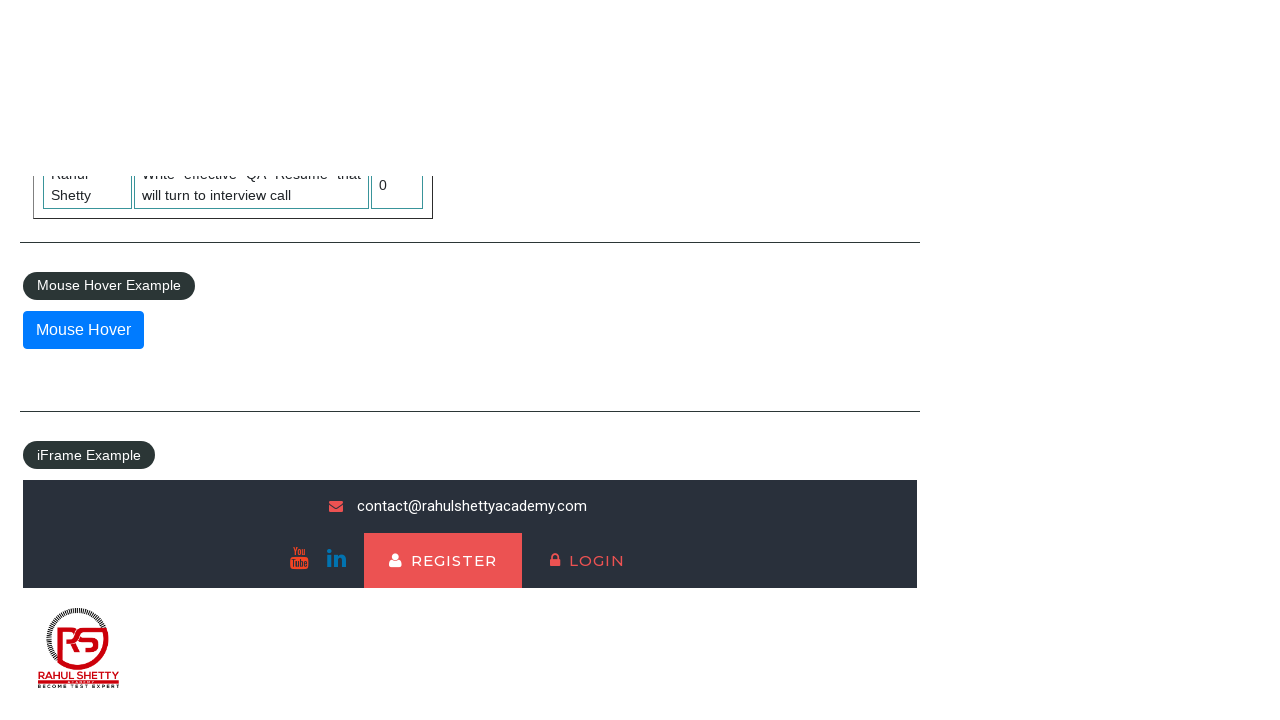

Located iframe with id 'courses-iframe'
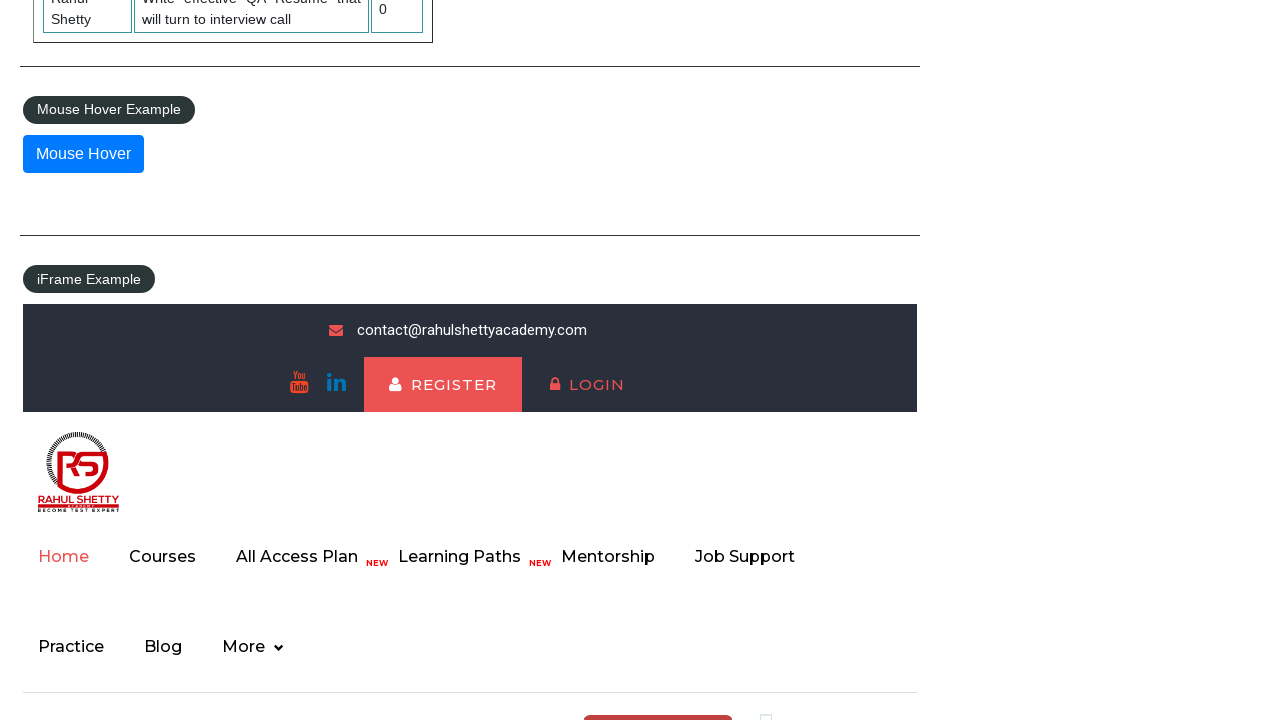

Clicked Register link inside the iframe at (443, 385) on iframe#courses-iframe >> internal:control=enter-frame >> xpath=//a[text()='Regis
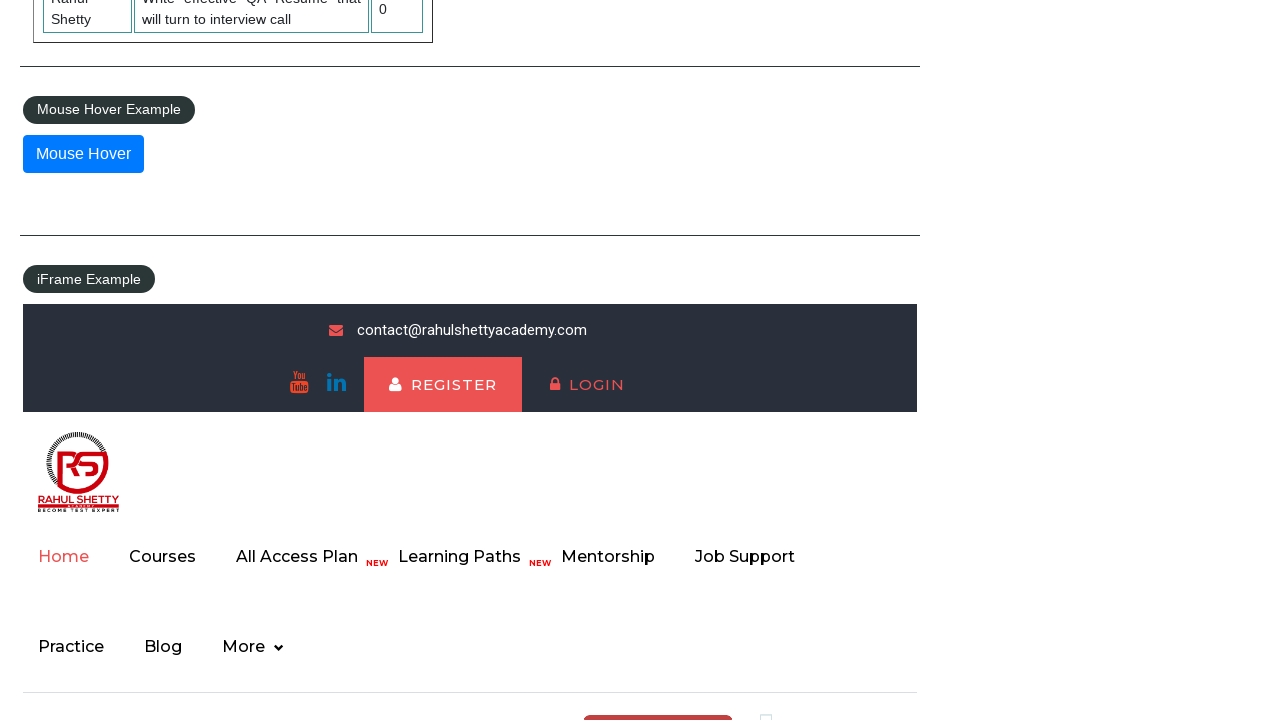

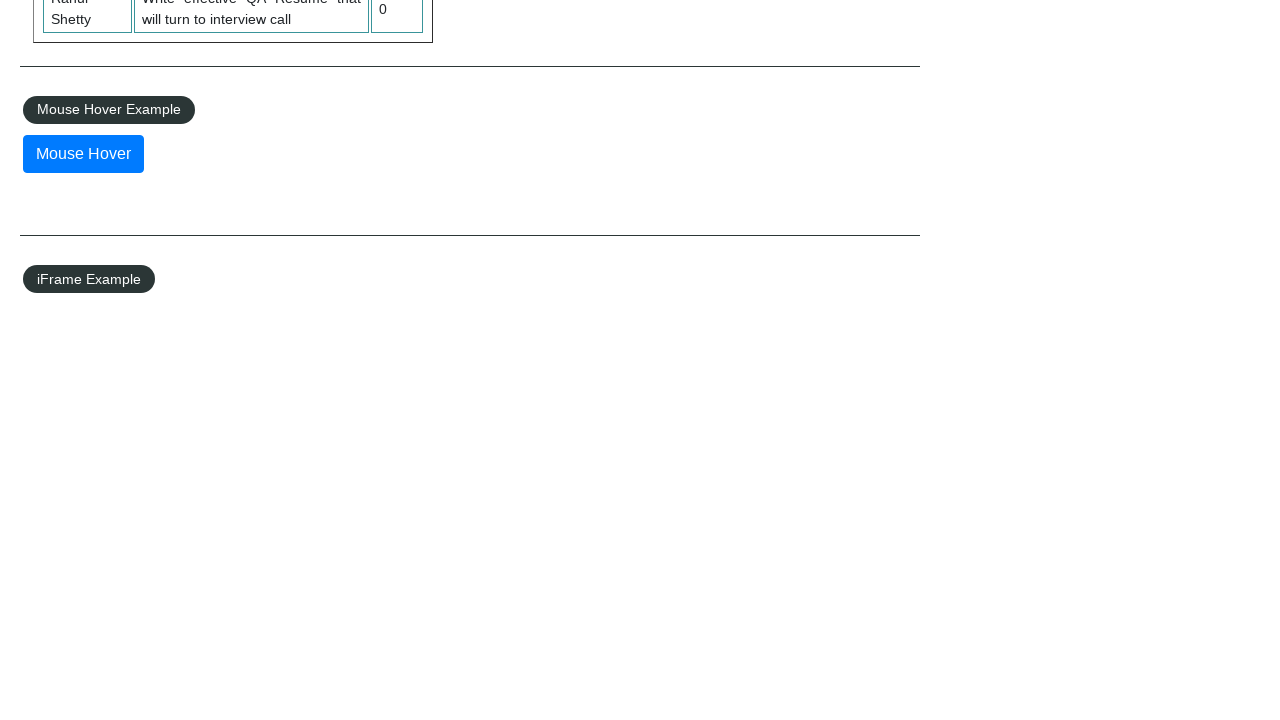